Tests the jQuery UI slider functionality by dragging the slider handle to different positions

Starting URL: http://jqueryui.com/slider/

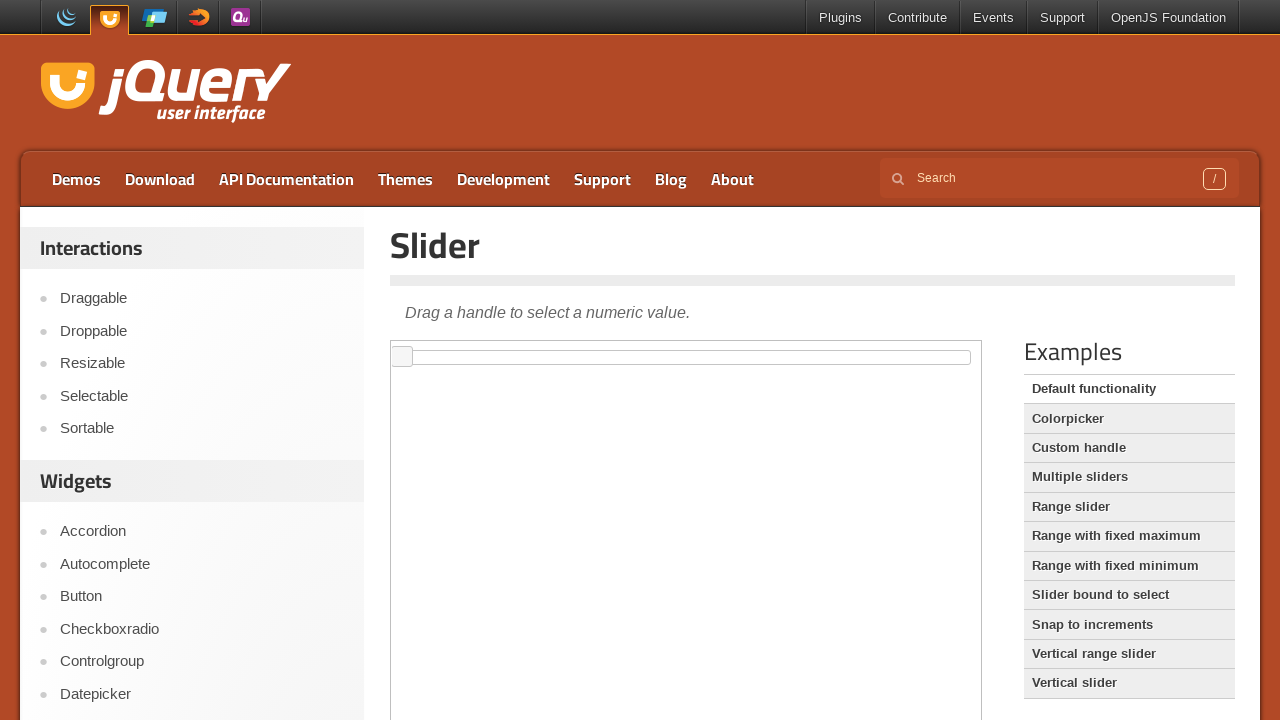

Located iframe containing jQuery UI slider
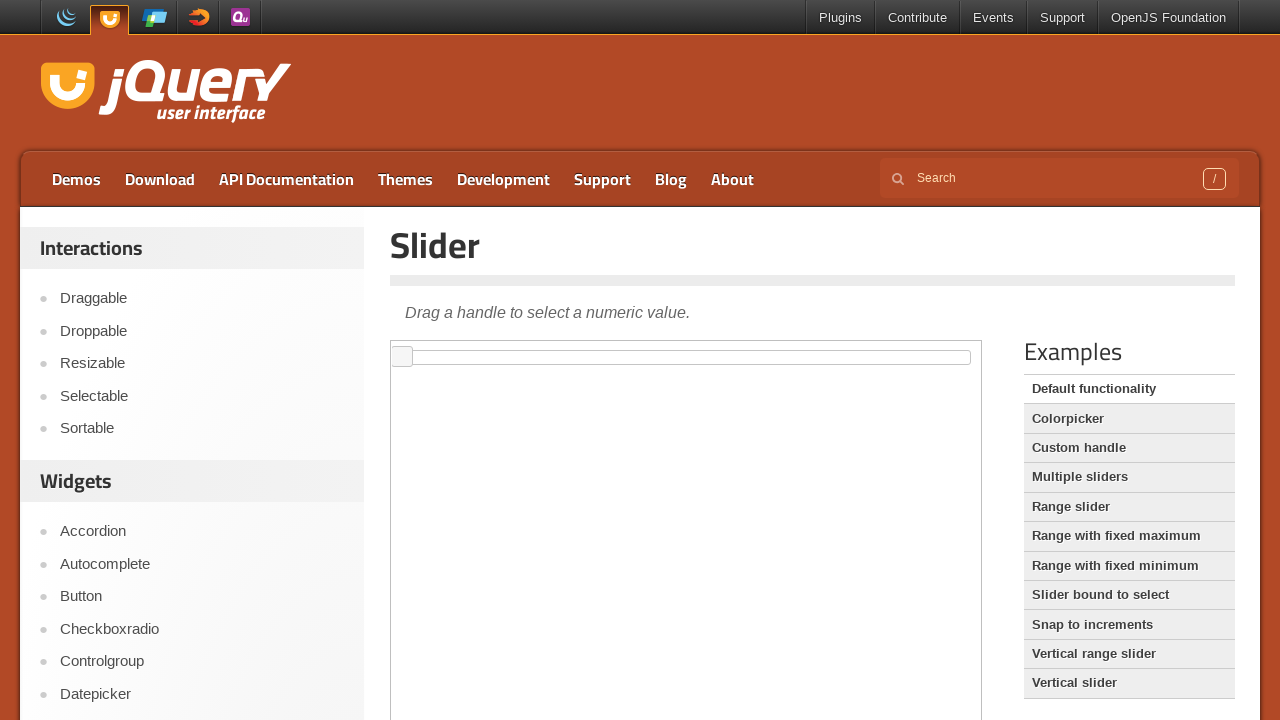

Located slider handle element
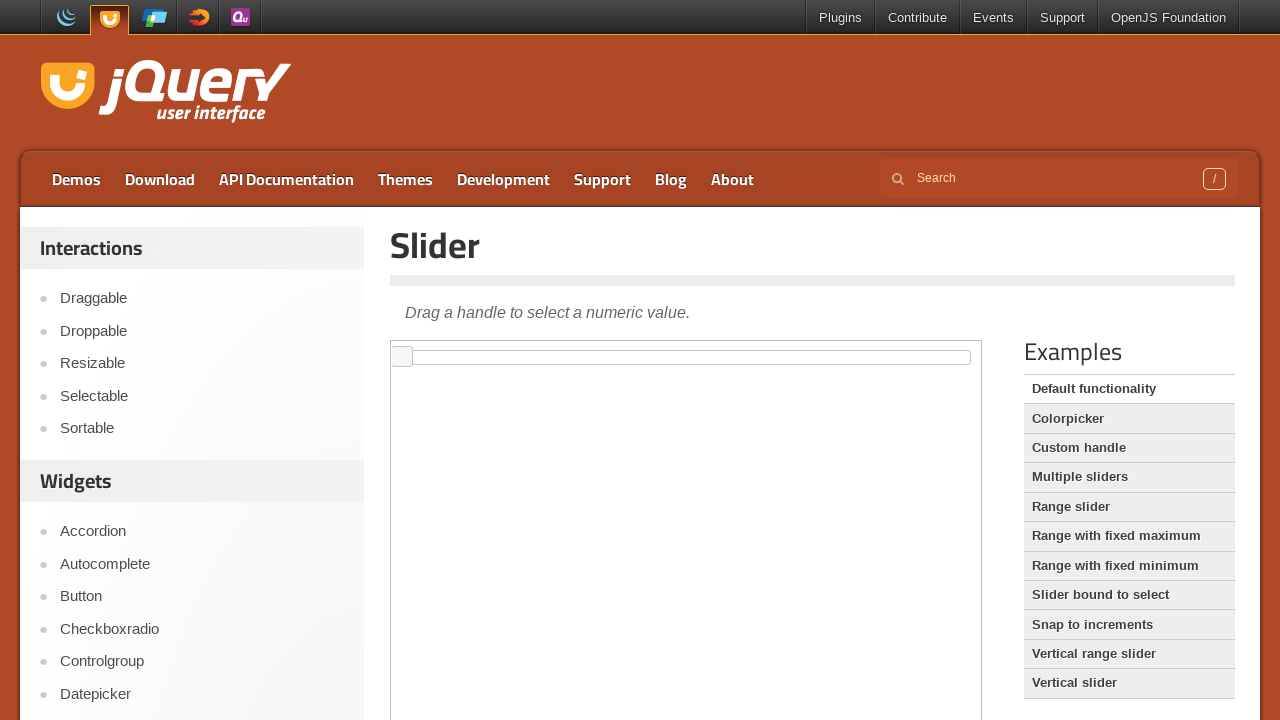

Retrieved slider handle bounding box for positioning
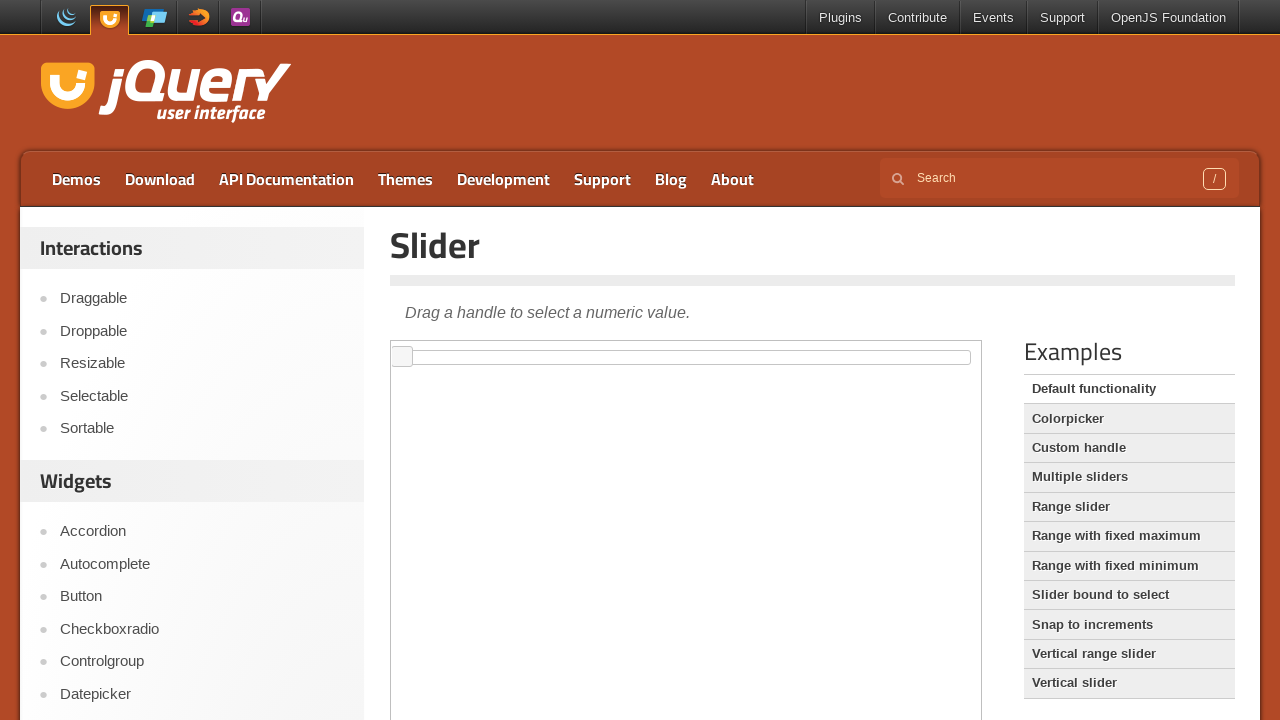

Moved mouse to slider handle center at (402, 357)
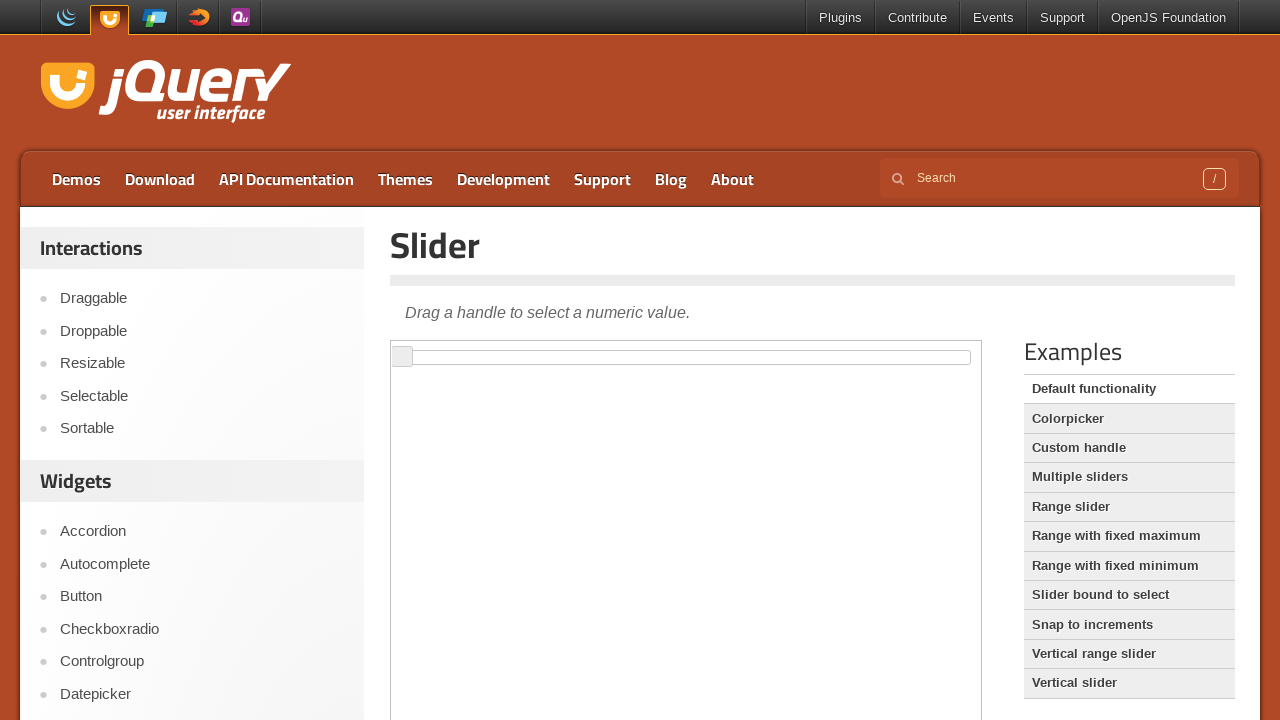

Pressed down mouse button on slider handle at (402, 357)
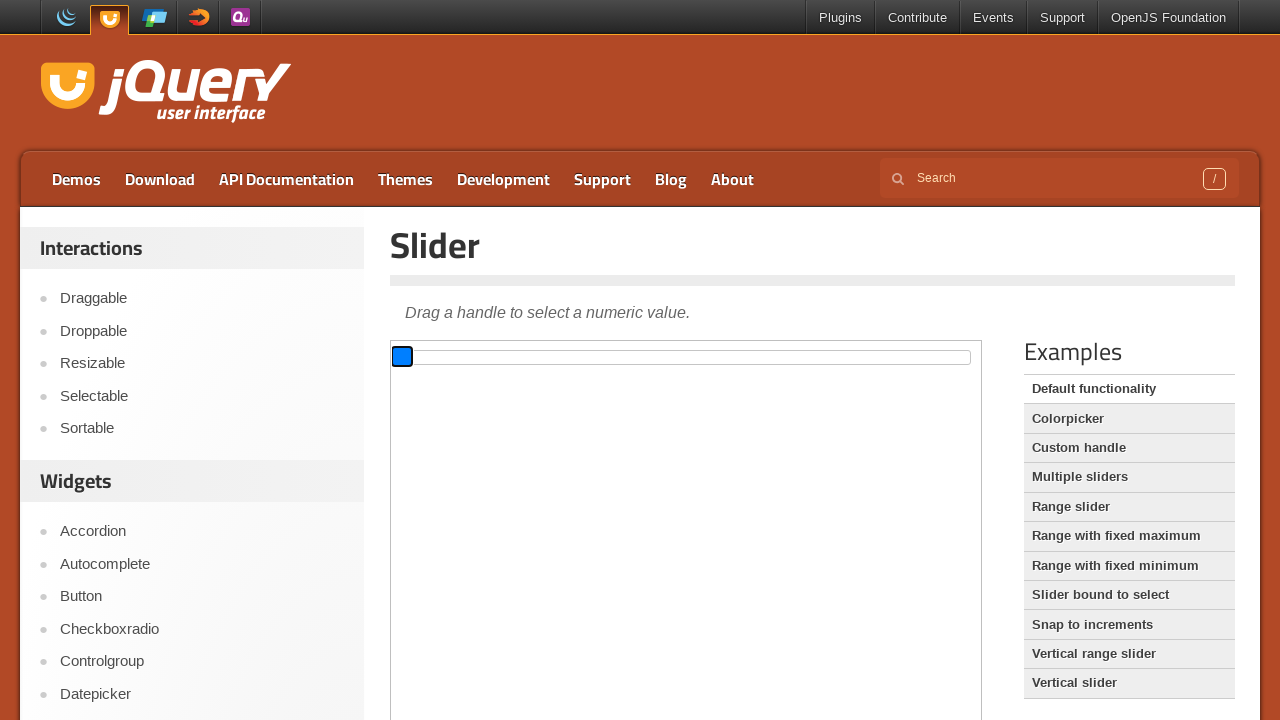

Dragged slider handle 100 pixels to the right at (502, 357)
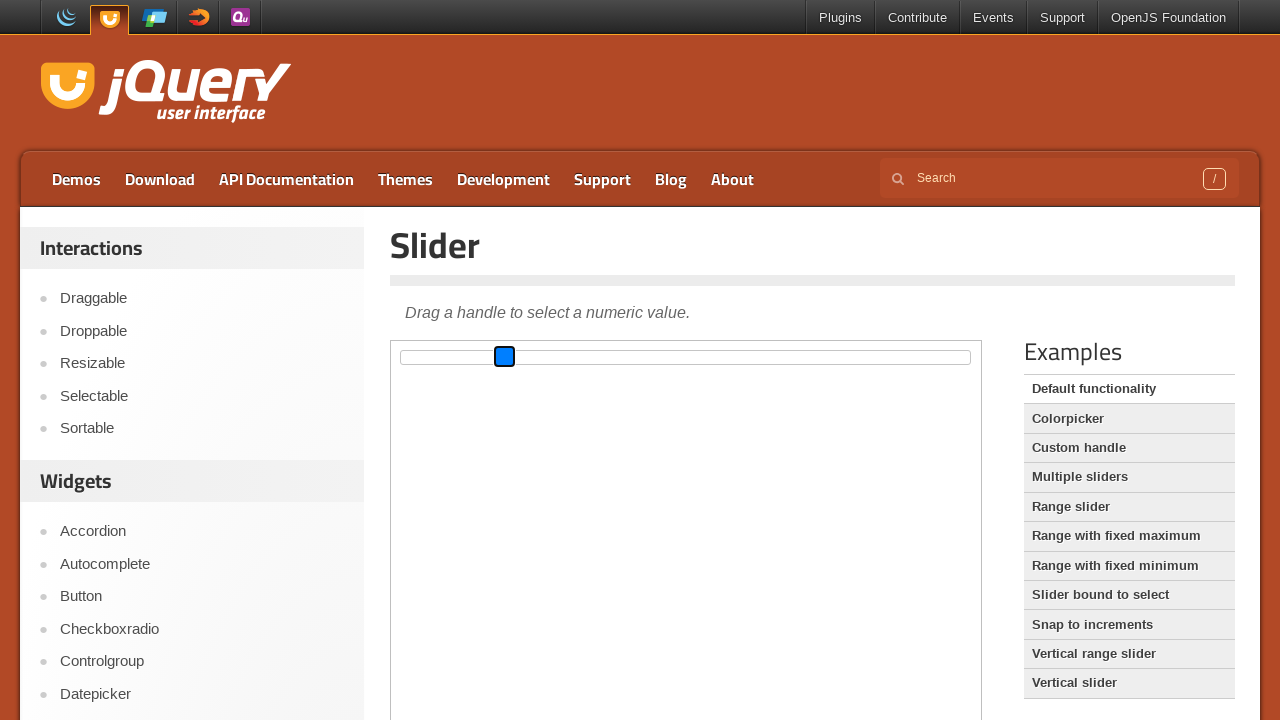

Released mouse button after dragging right at (502, 357)
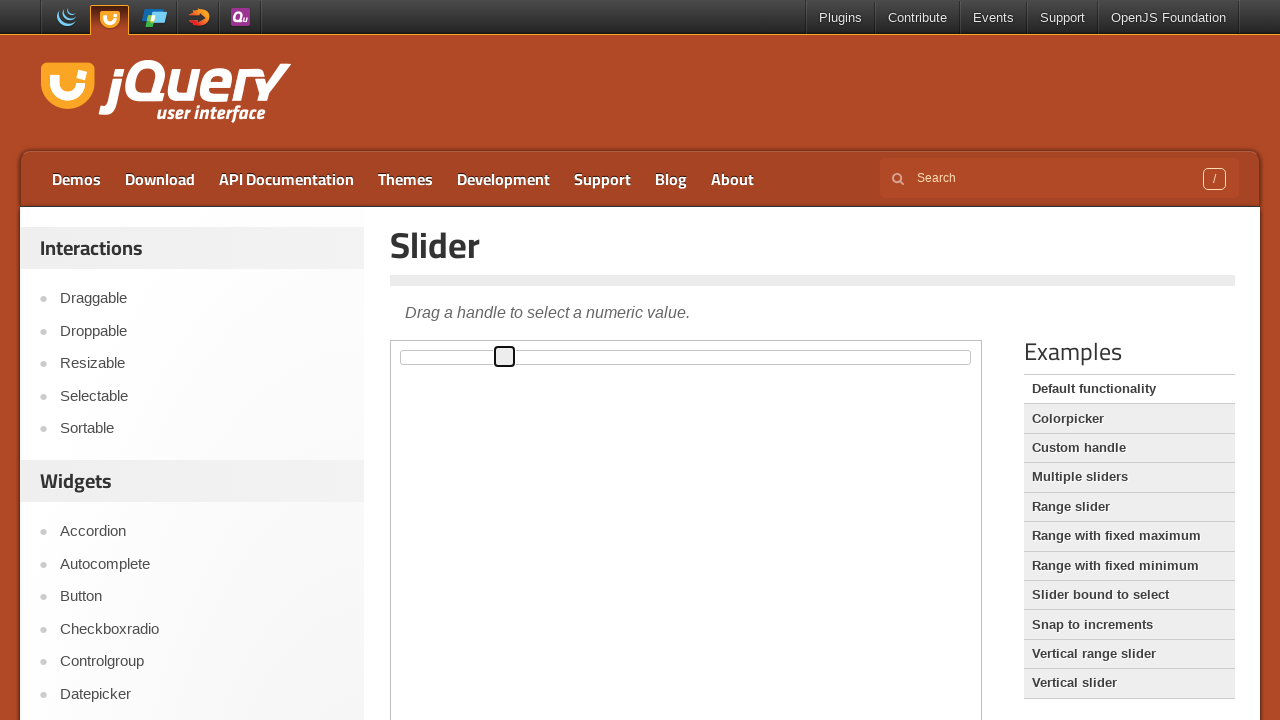

Waited 2 seconds for slider animation to complete
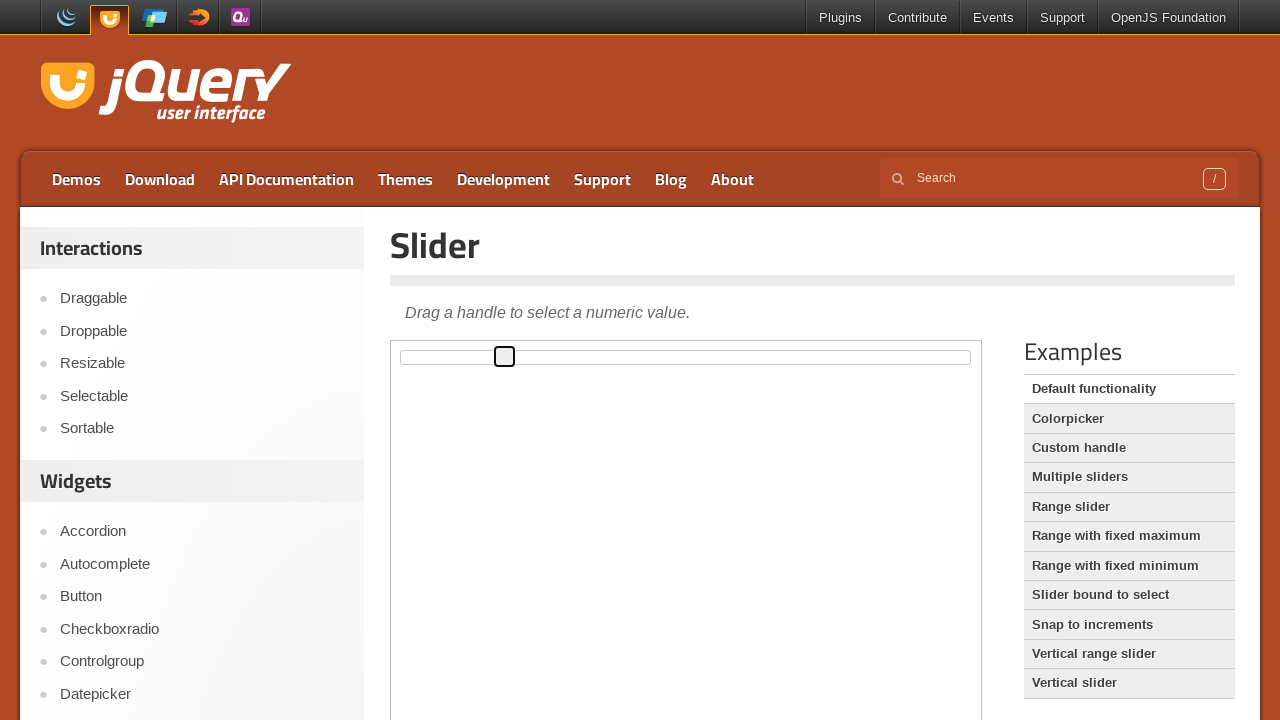

Retrieved updated slider handle bounding box
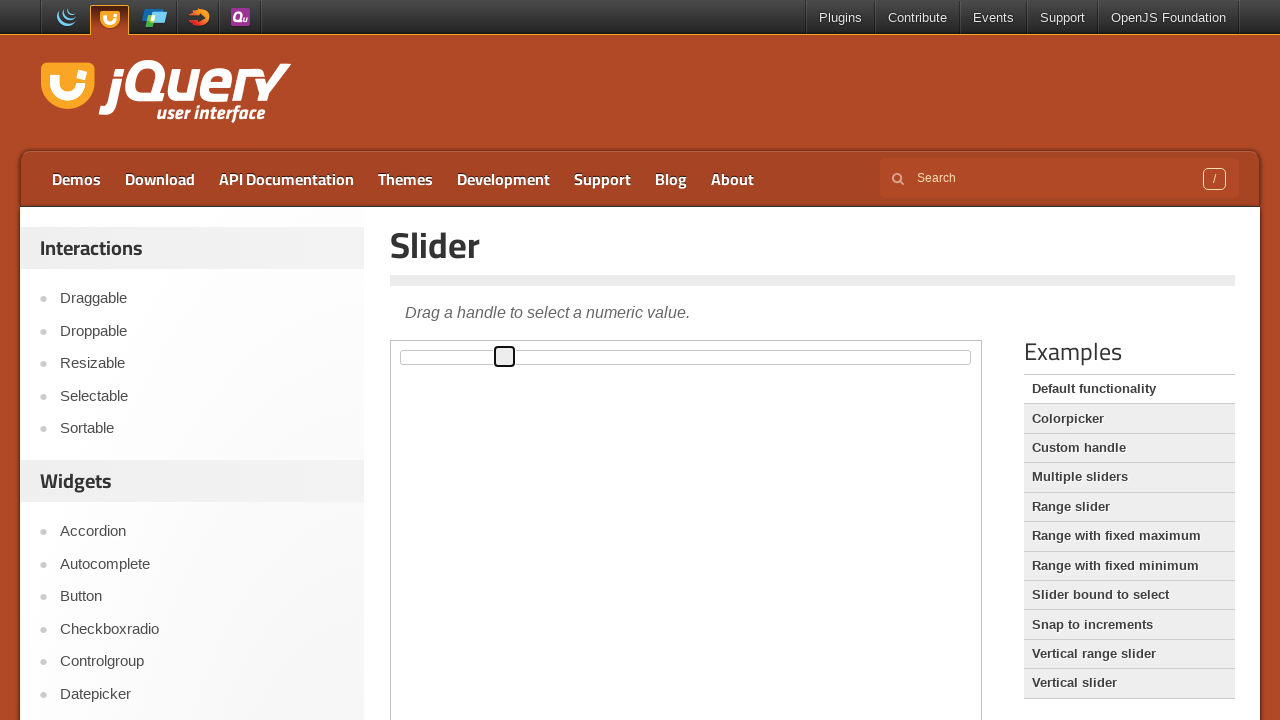

Moved mouse to slider handle center at (505, 357)
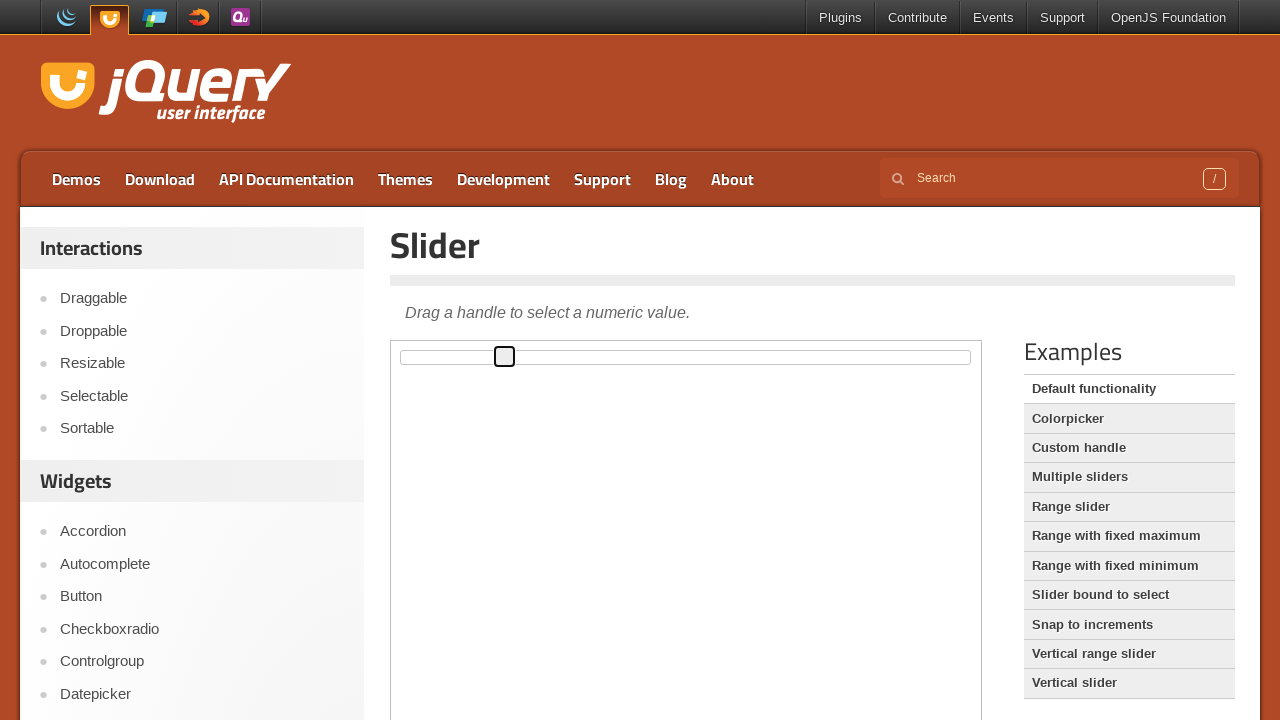

Pressed down mouse button on slider handle at (505, 357)
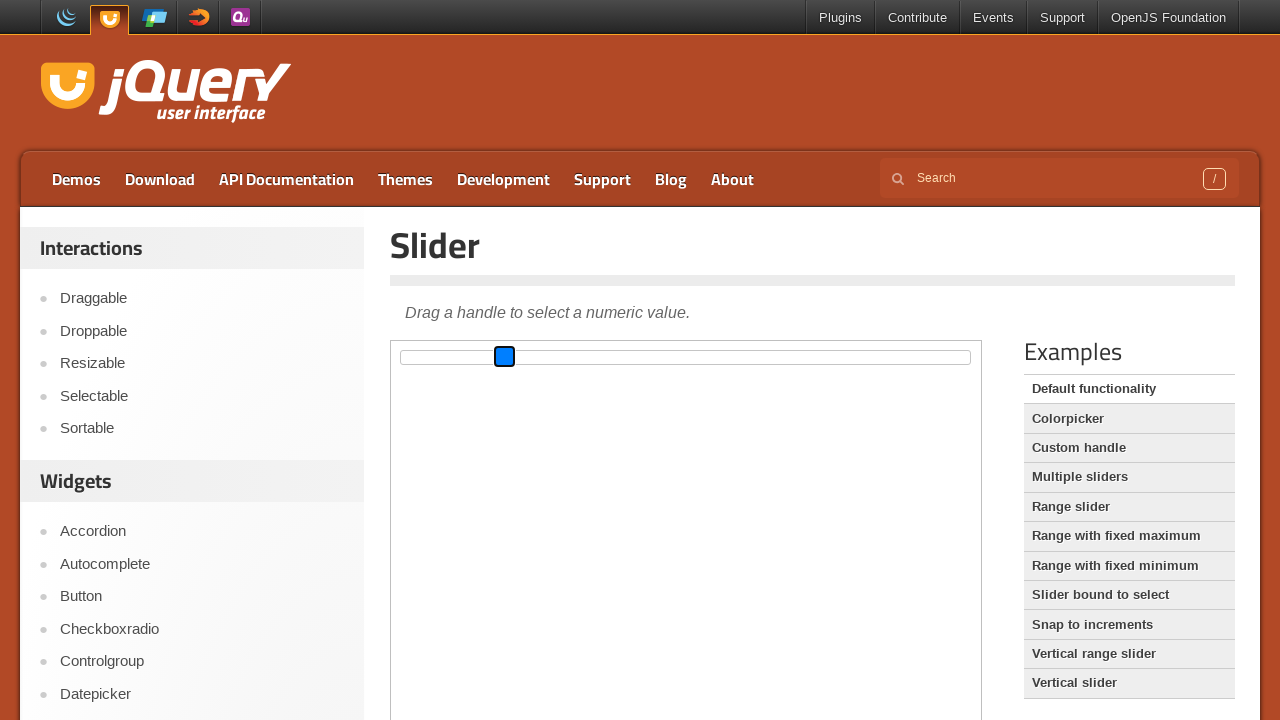

Dragged slider handle 50 pixels to the left at (455, 357)
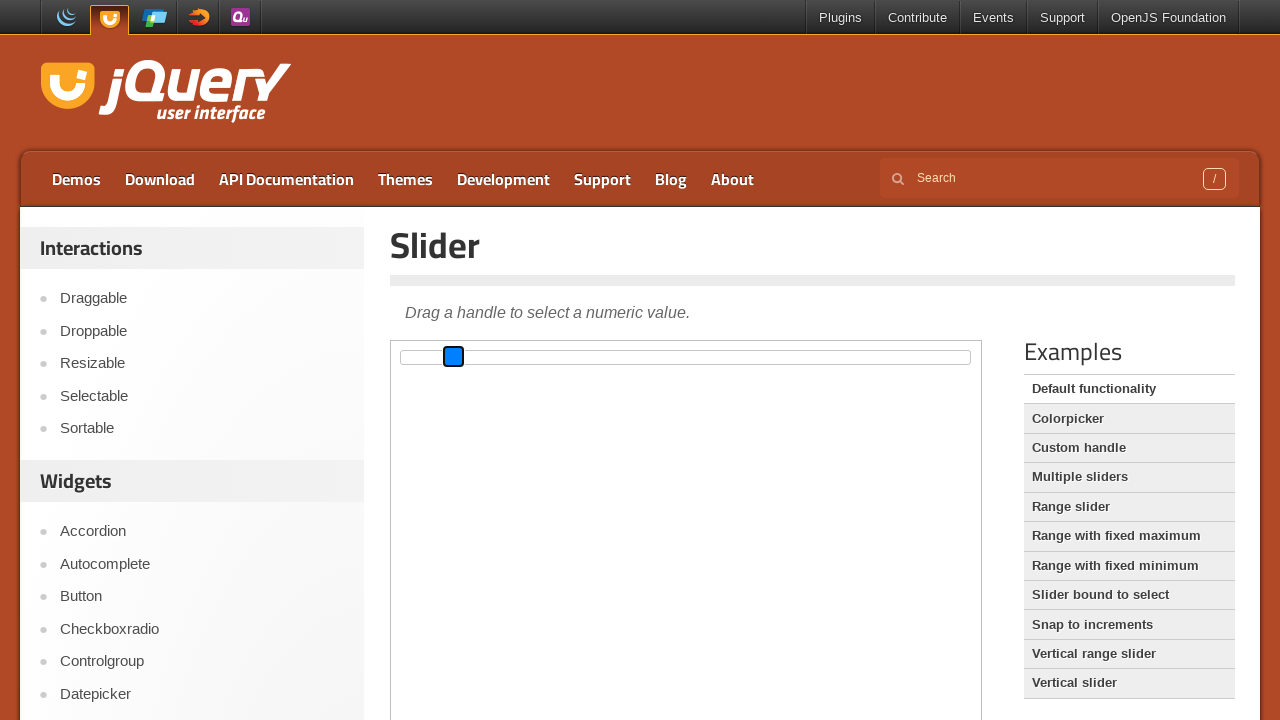

Released mouse button after dragging left at (455, 357)
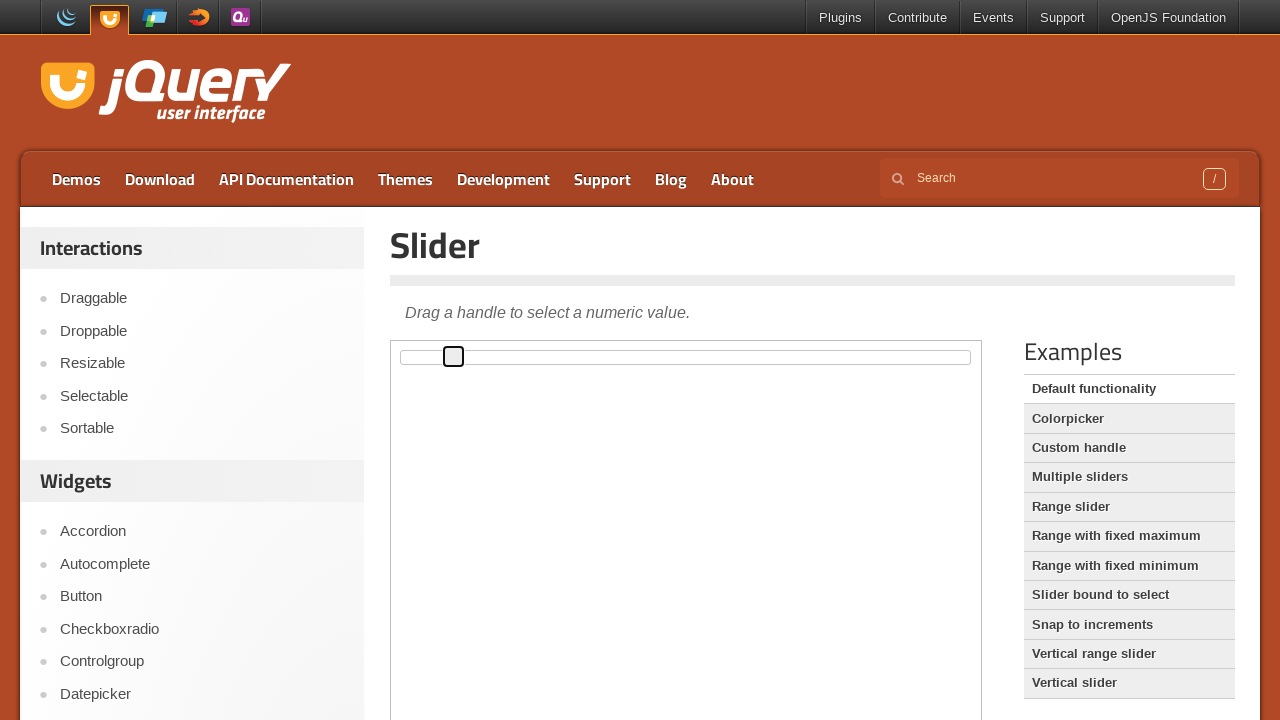

Waited 2 seconds for slider animation to complete
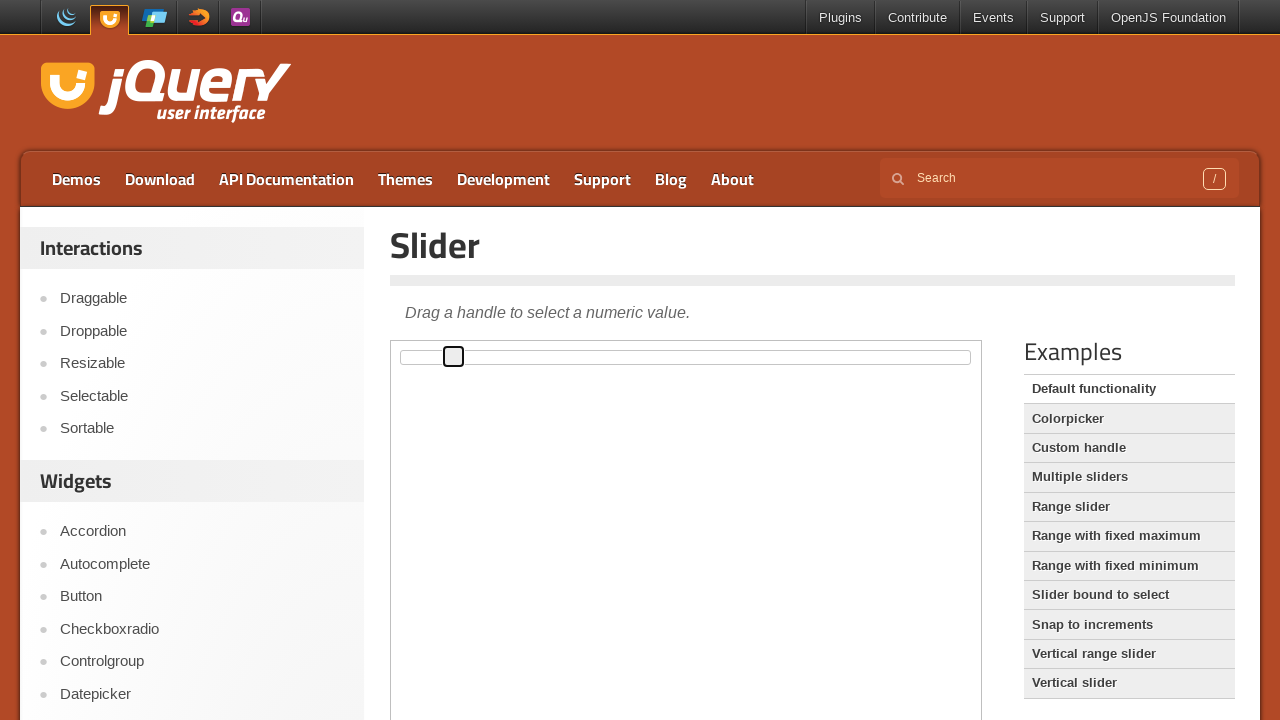

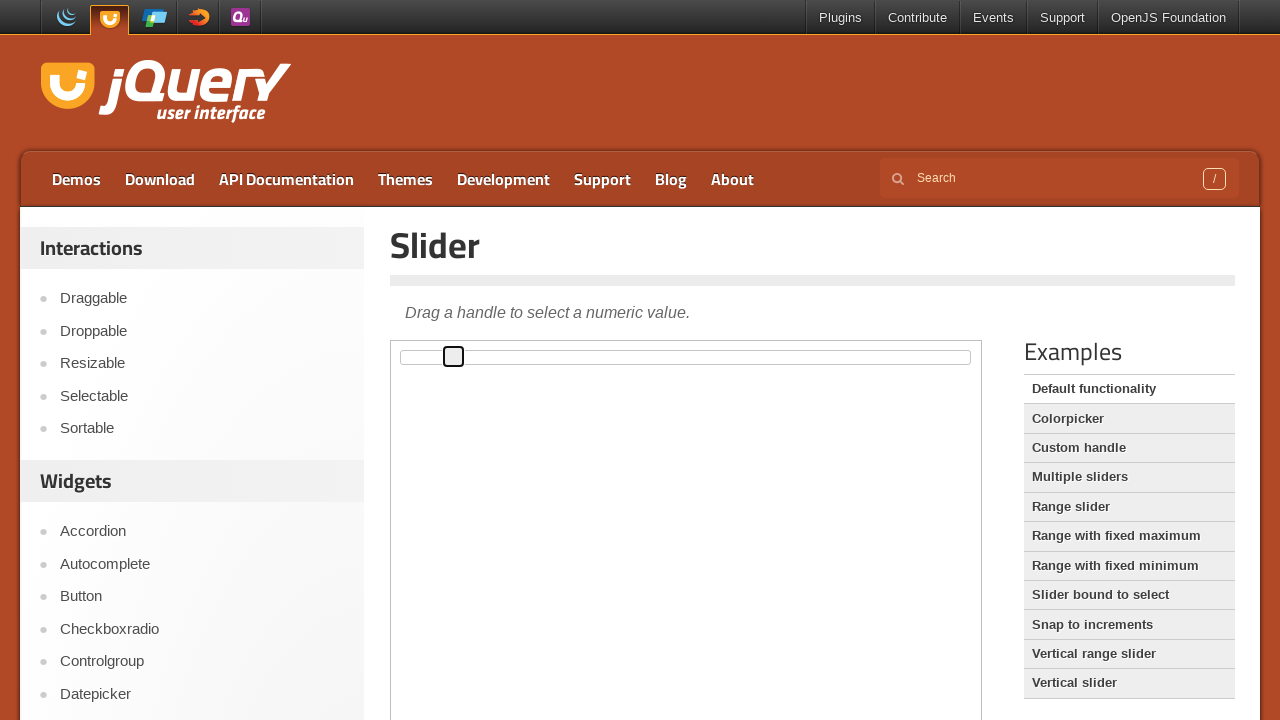